Tests slider functionality by dragging the slider handle to different positions and verifying the value changes

Starting URL: https://www.lambdatest.com/selenium-playground/drag-drop-range-sliders-demo

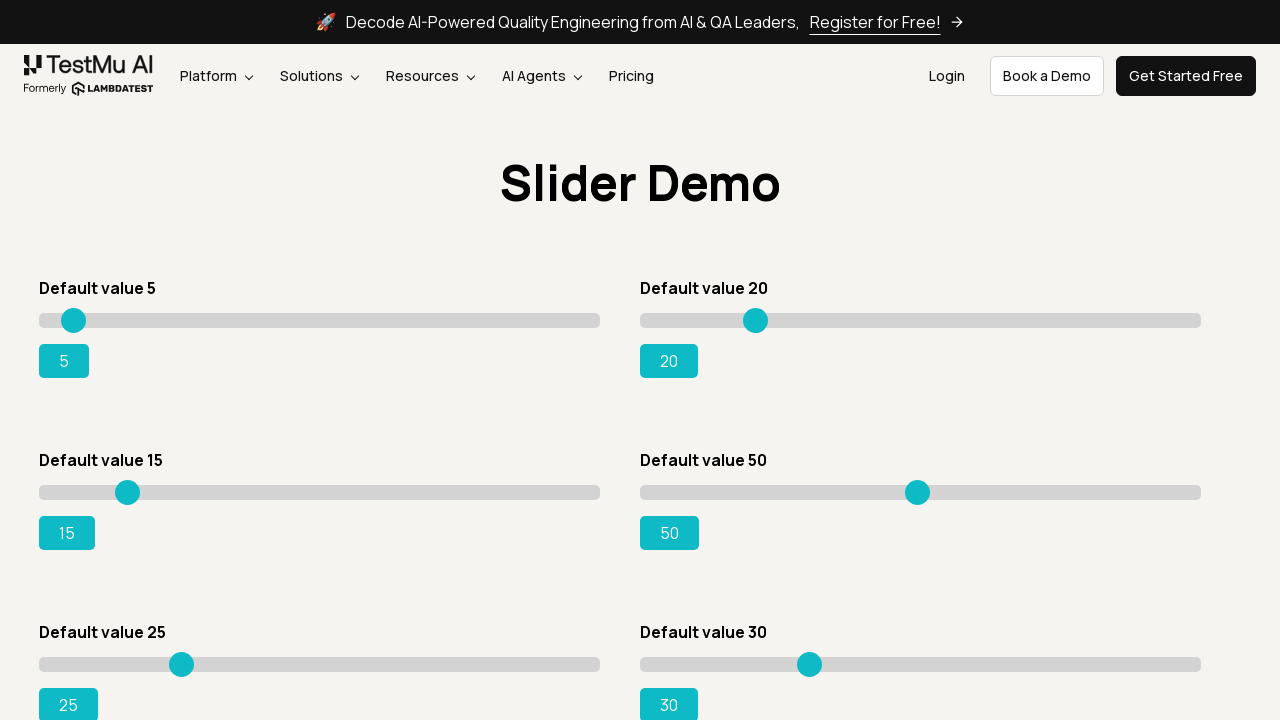

Located the first slider element on the page
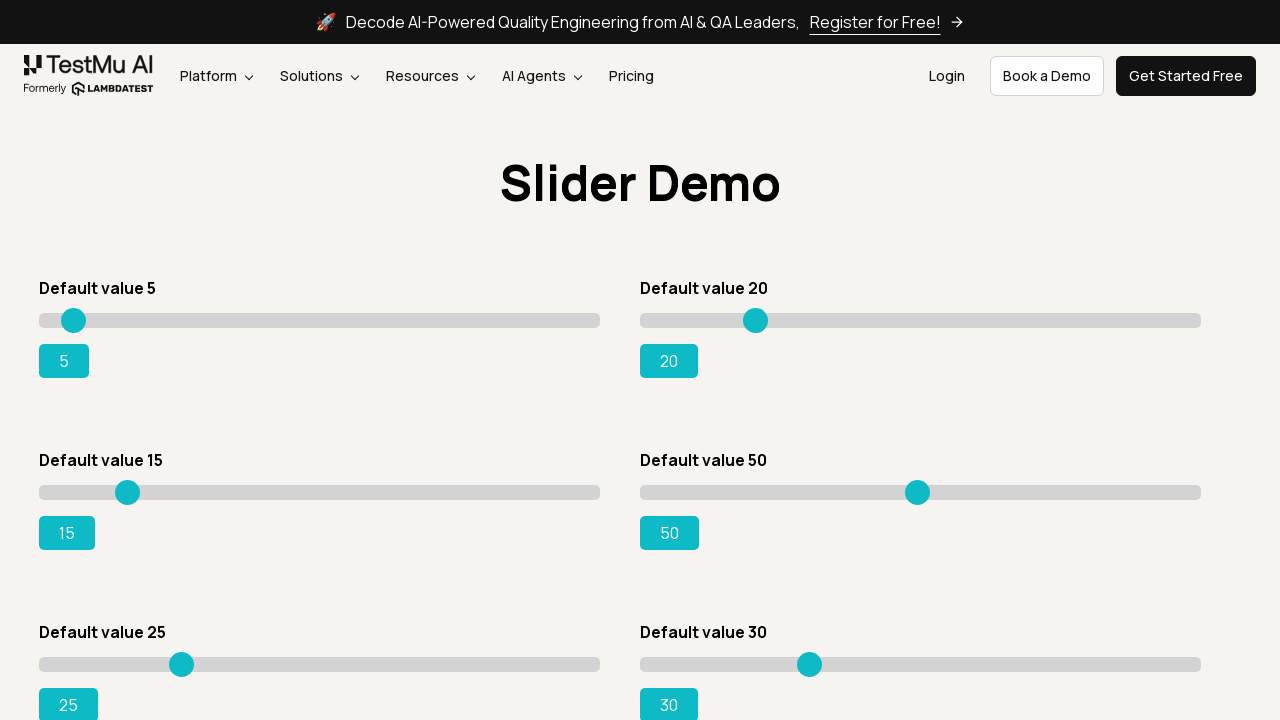

Retrieved slider bounding box dimensions
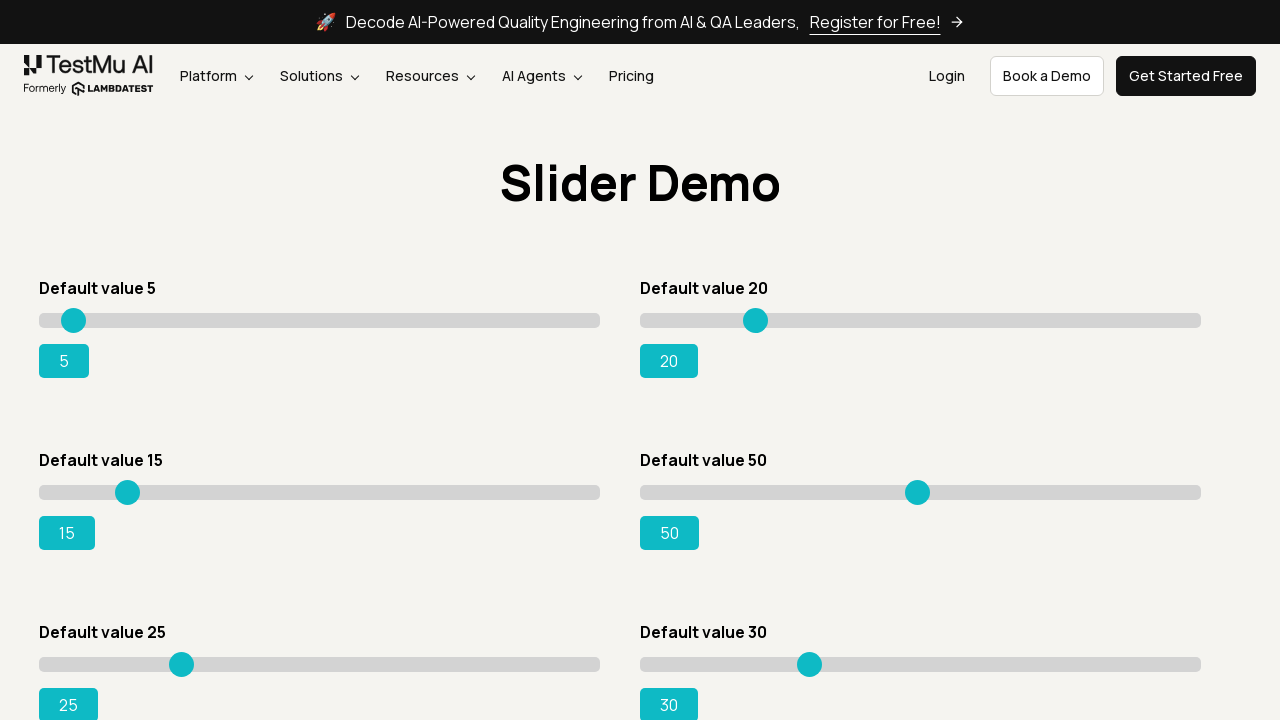

Calculated slider width for drag calculations
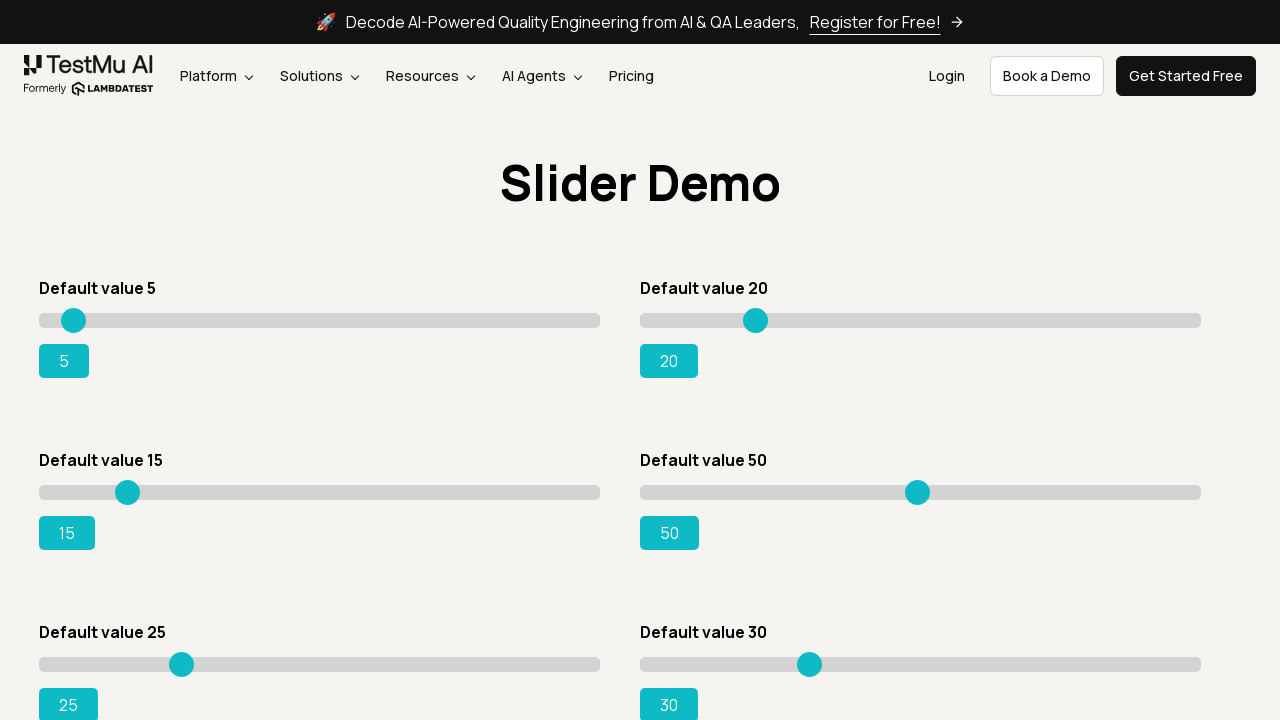

Hovered over the slider starting position at (320, 320) on input[type='range']
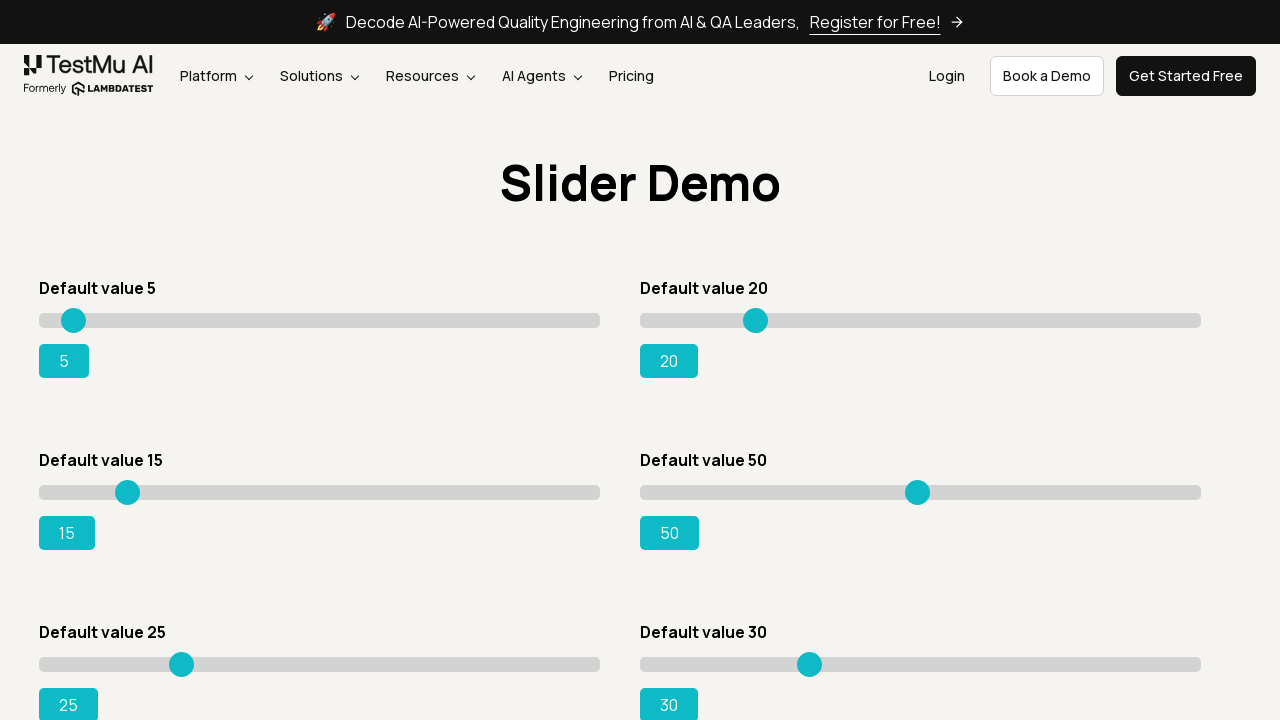

Pressed mouse button down to initiate drag at (320, 320)
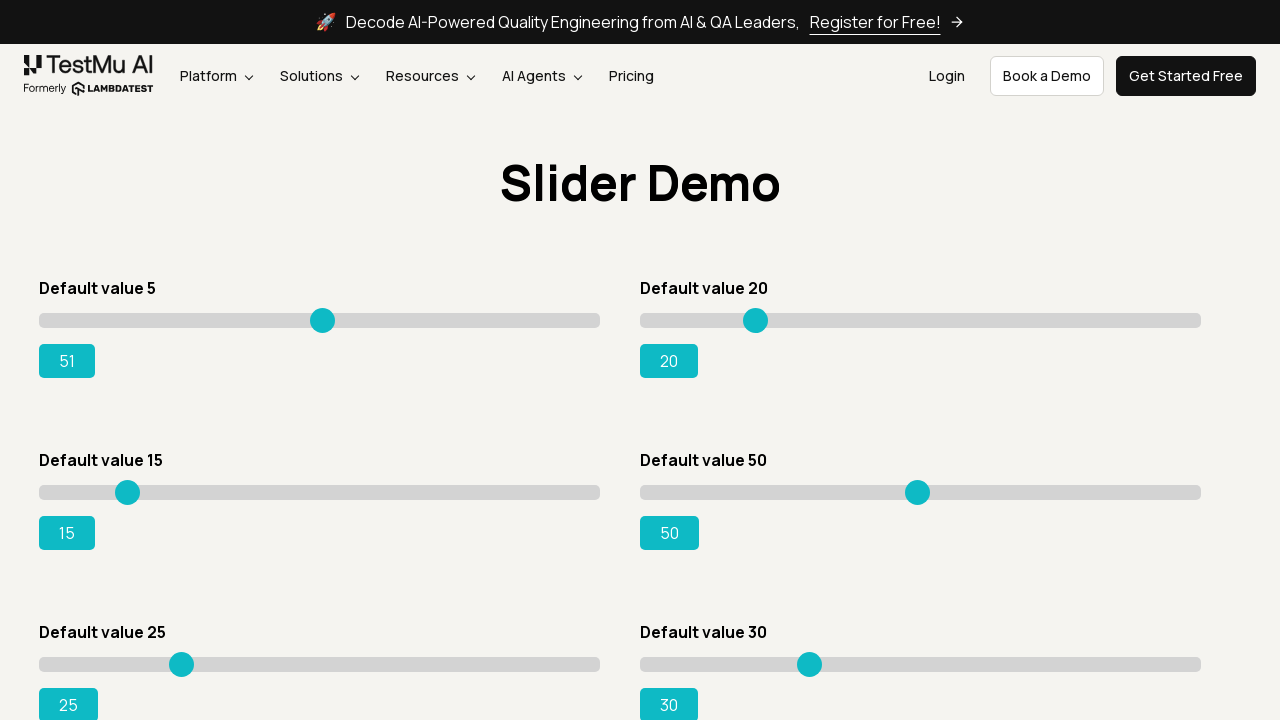

Moved slider to 50% position (middle) at (320, 313) on input[type='range']
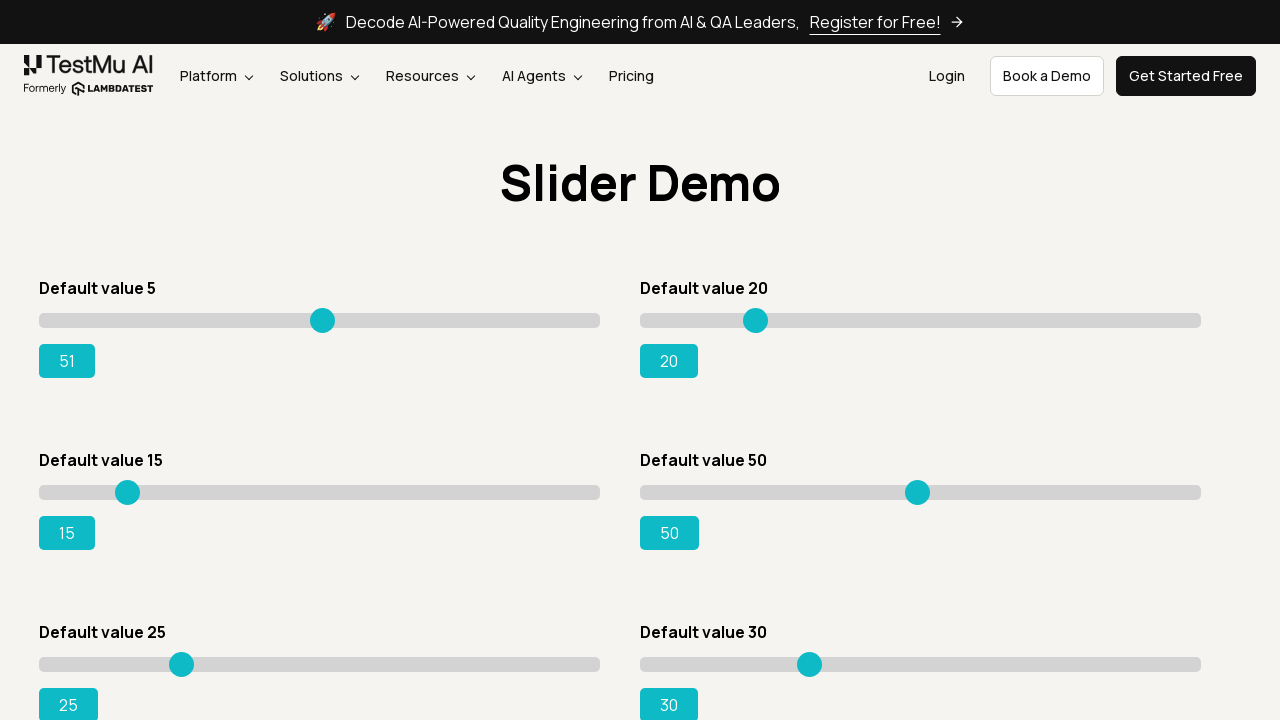

Released mouse button to complete first drag at (320, 313)
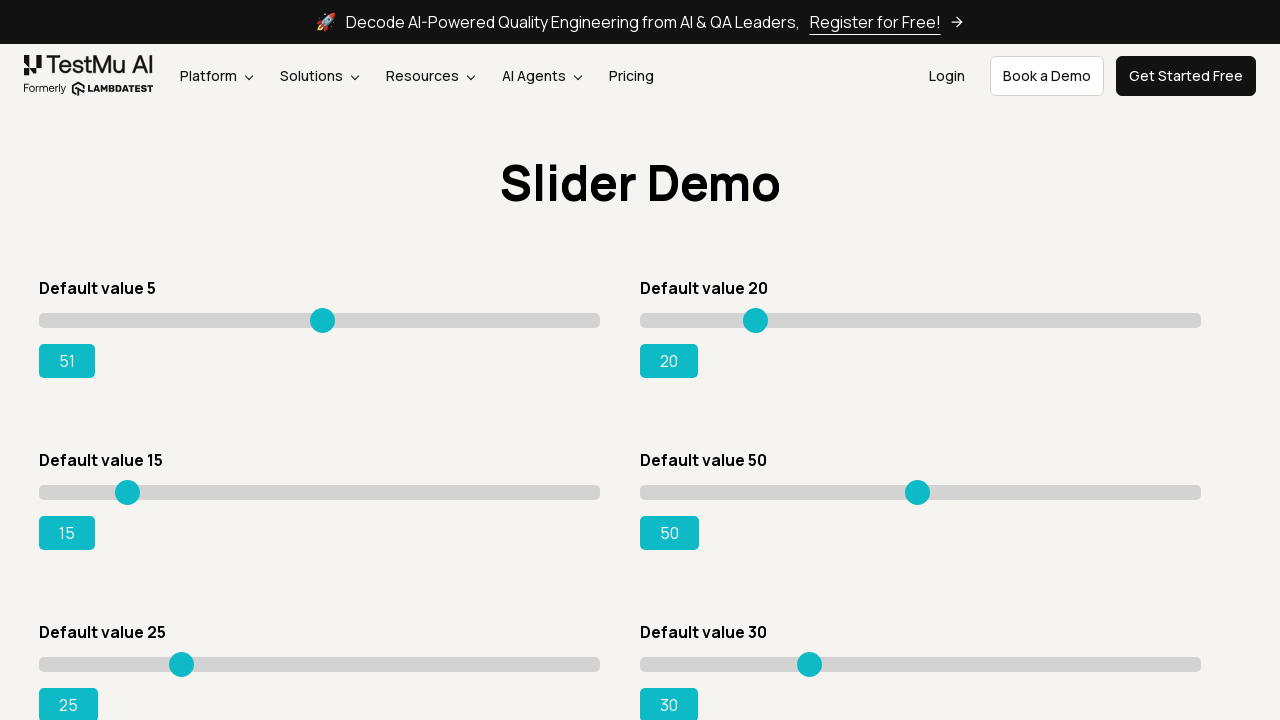

Waited 500ms for slider value to update
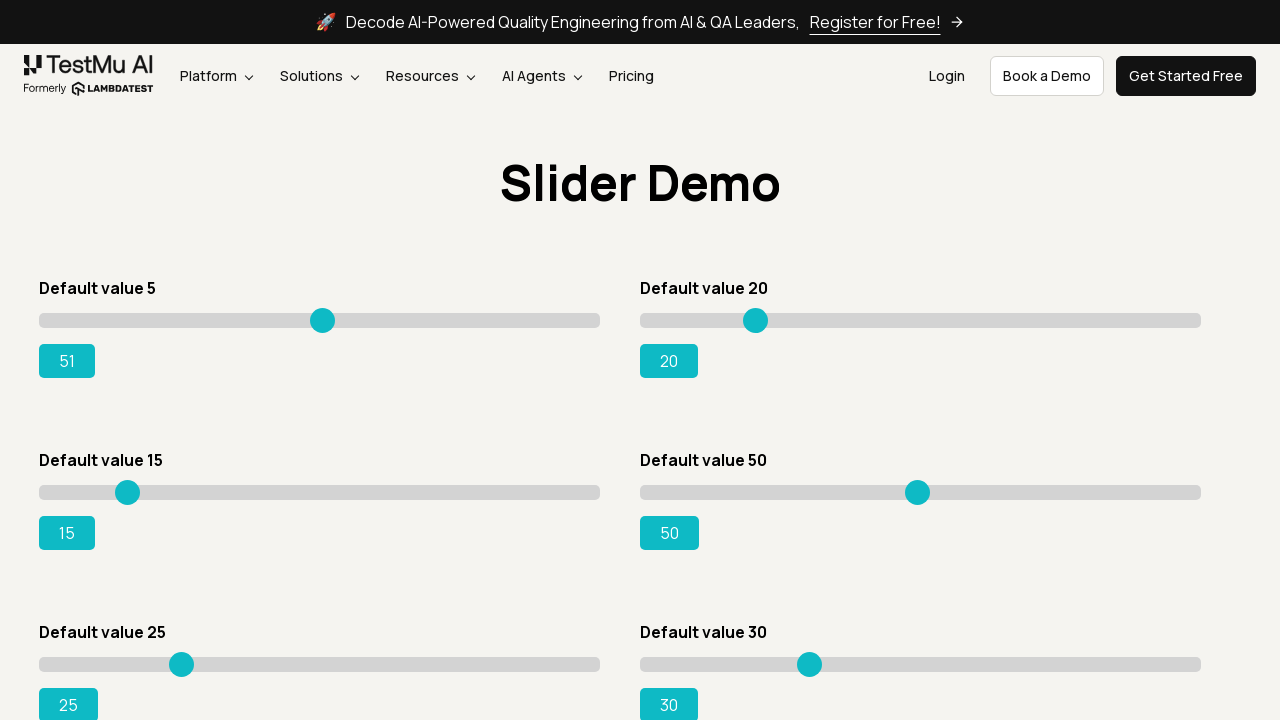

Hovered over slider for second drag operation at (320, 320) on input[type='range']
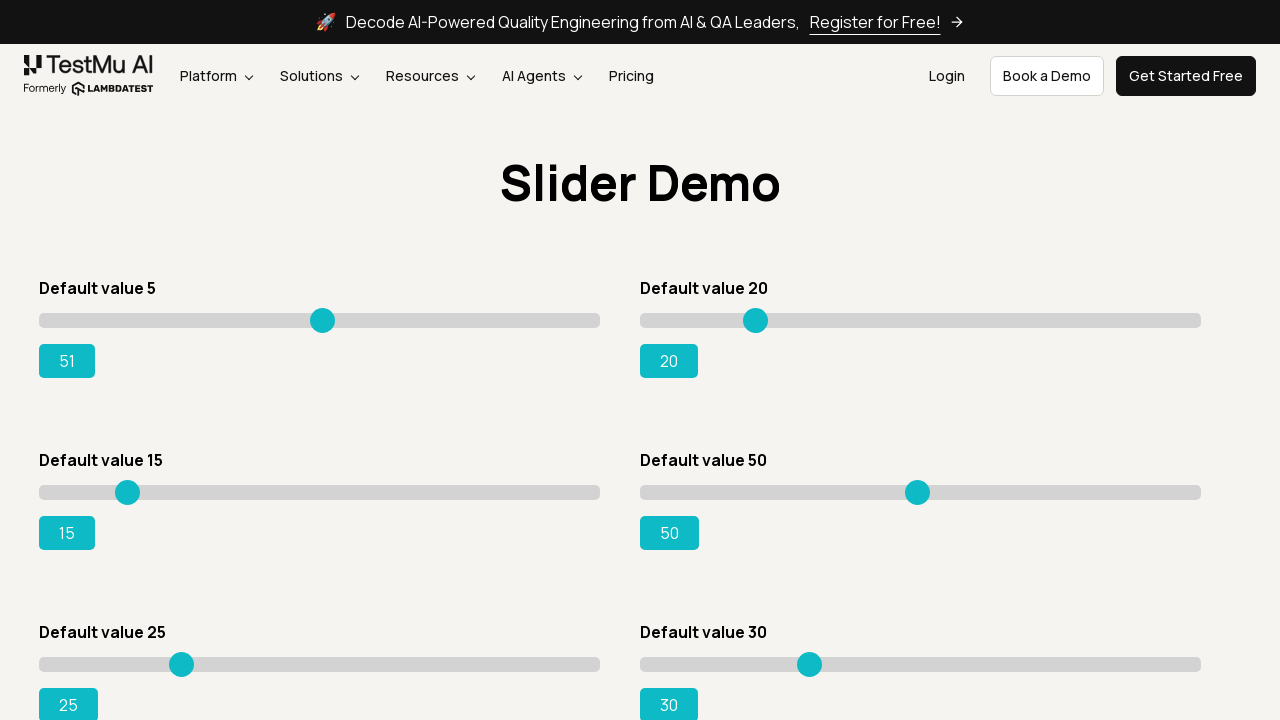

Pressed mouse button down for second drag at (320, 320)
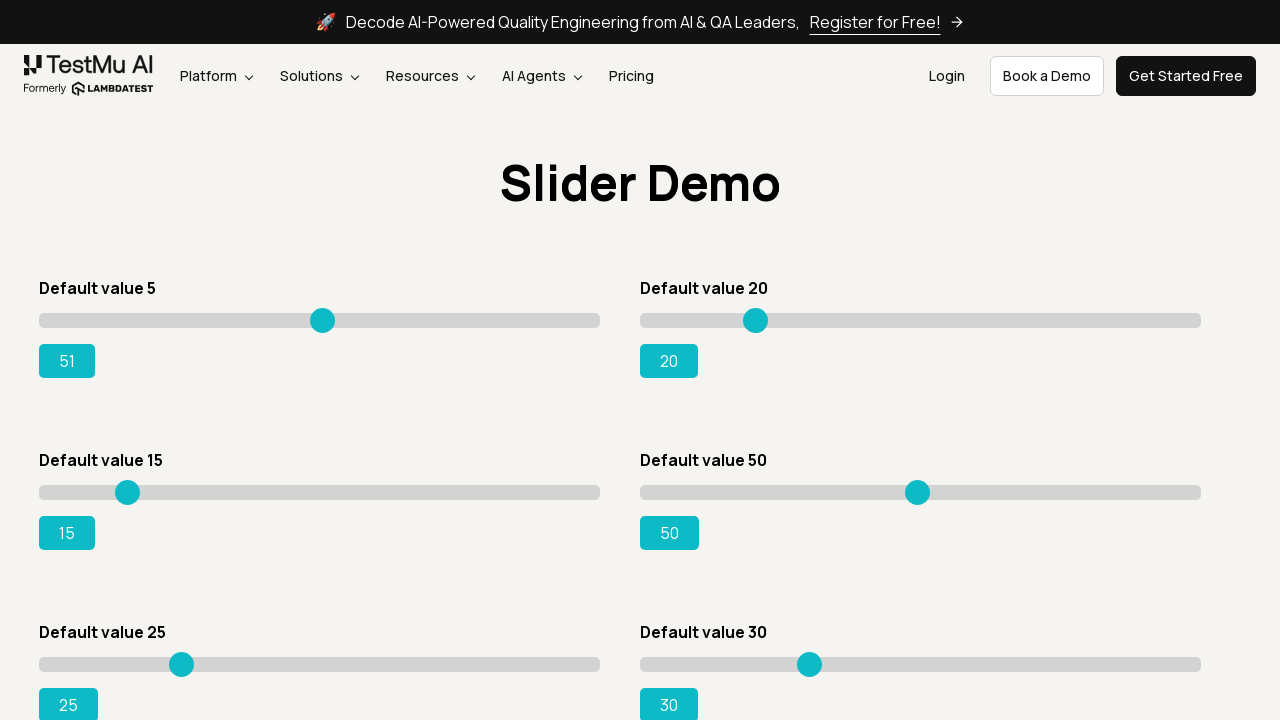

Moved slider to 75% position at (460, 313) on input[type='range']
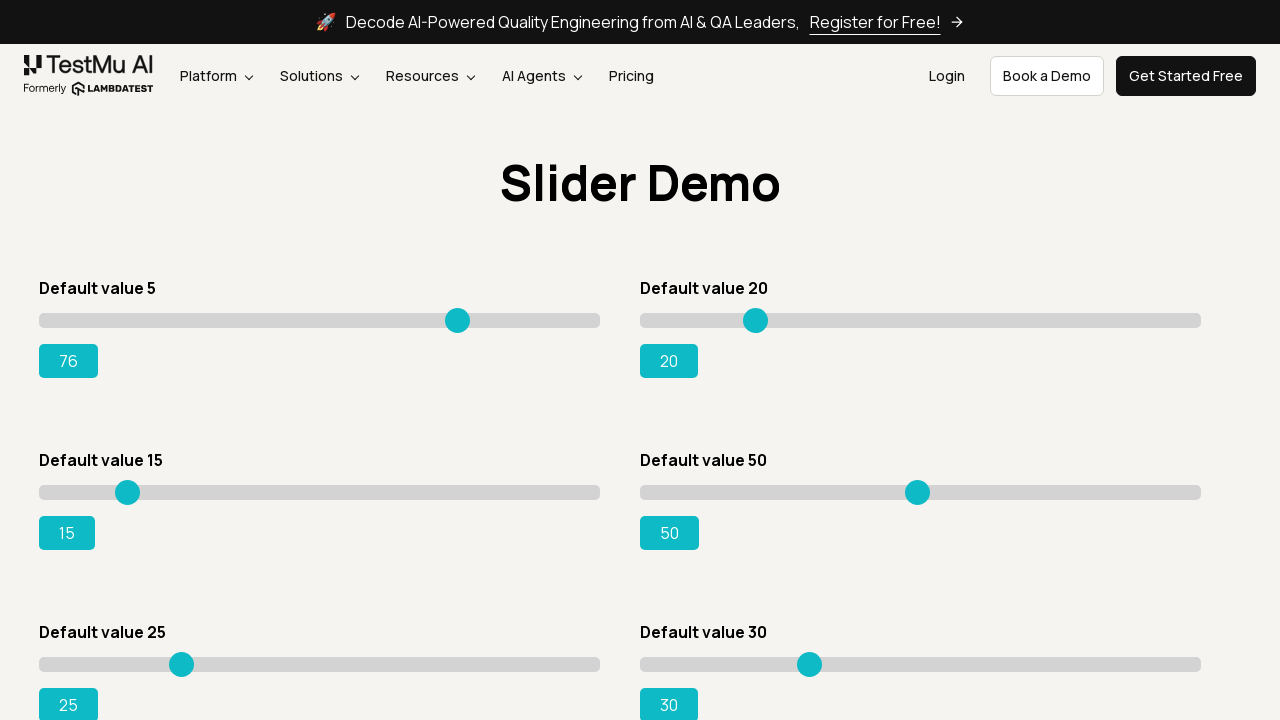

Released mouse button to complete second drag at (460, 313)
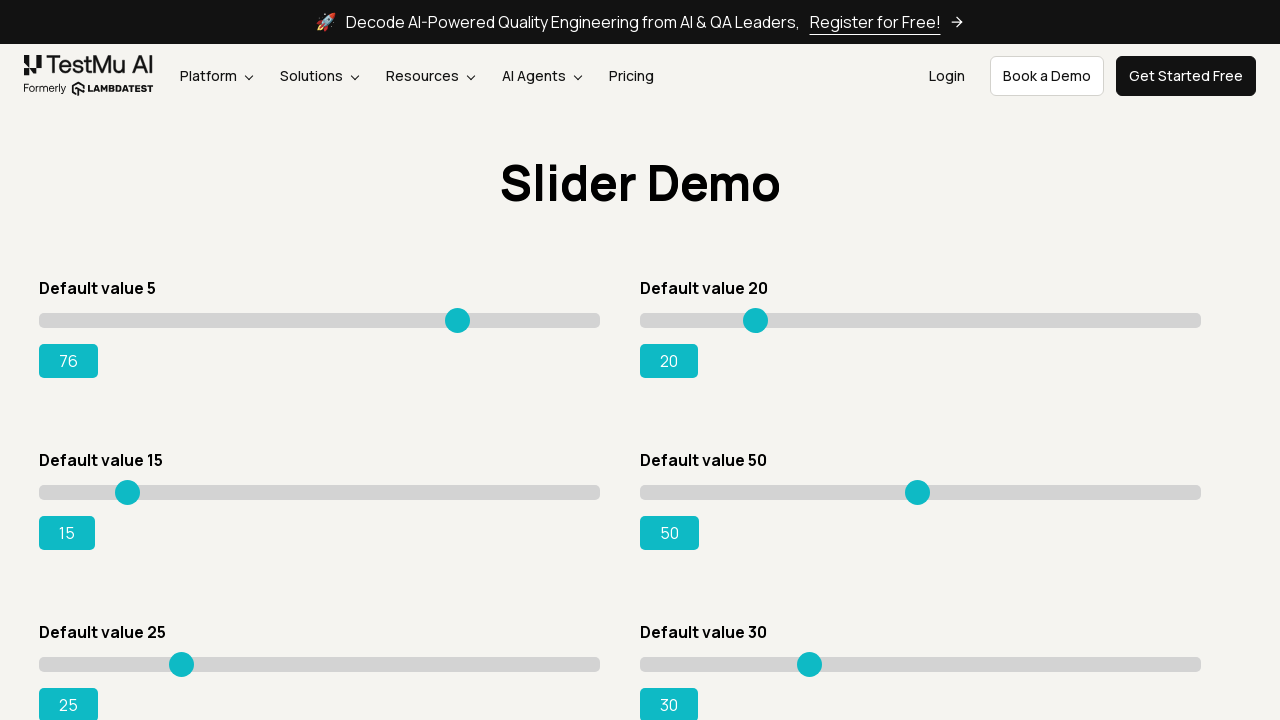

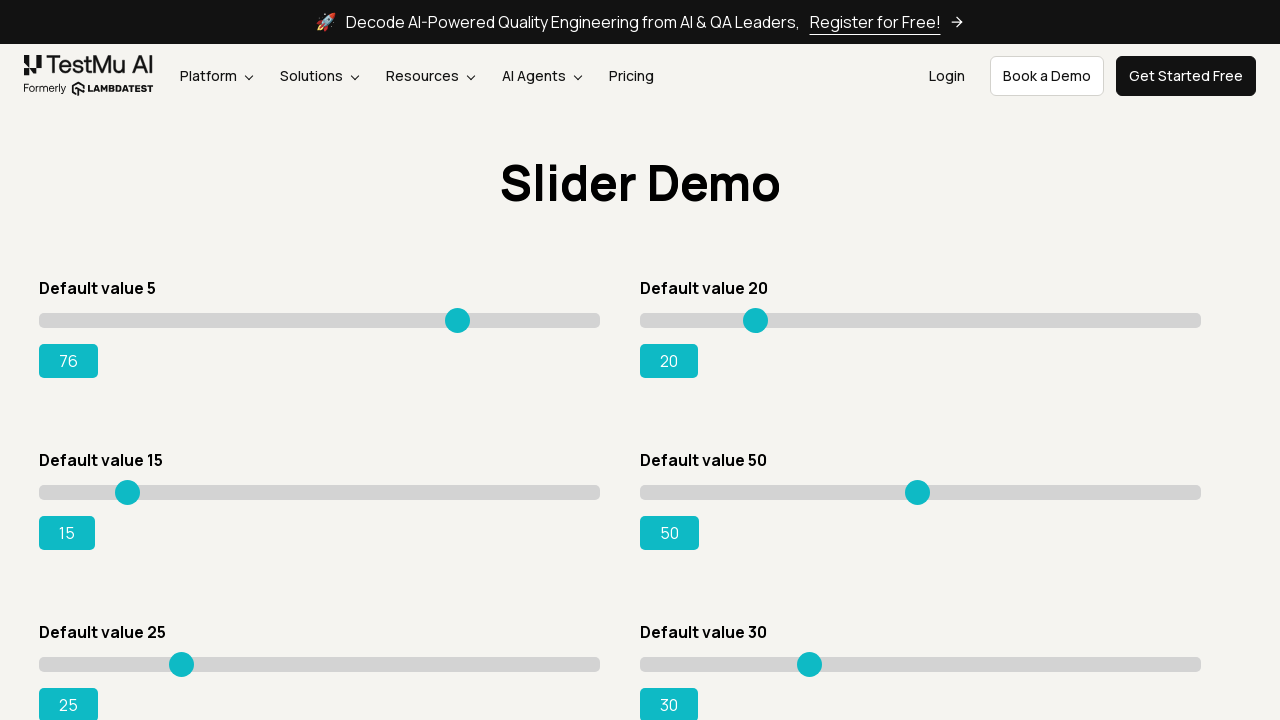